Tests the SWAPI interactive API explorer with a blank service URL field and verifies the output section is displayed

Starting URL: https://swapi.dev/

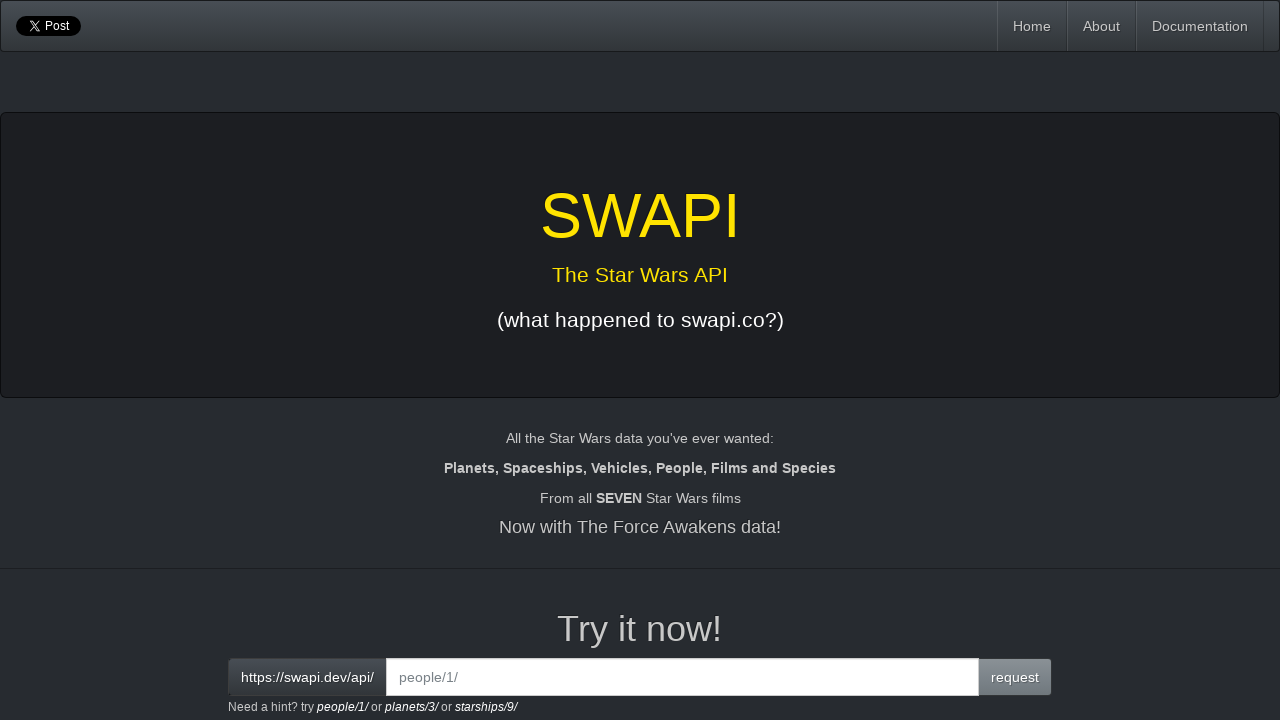

Cleared the service URL field by filling it with empty string on #interactive
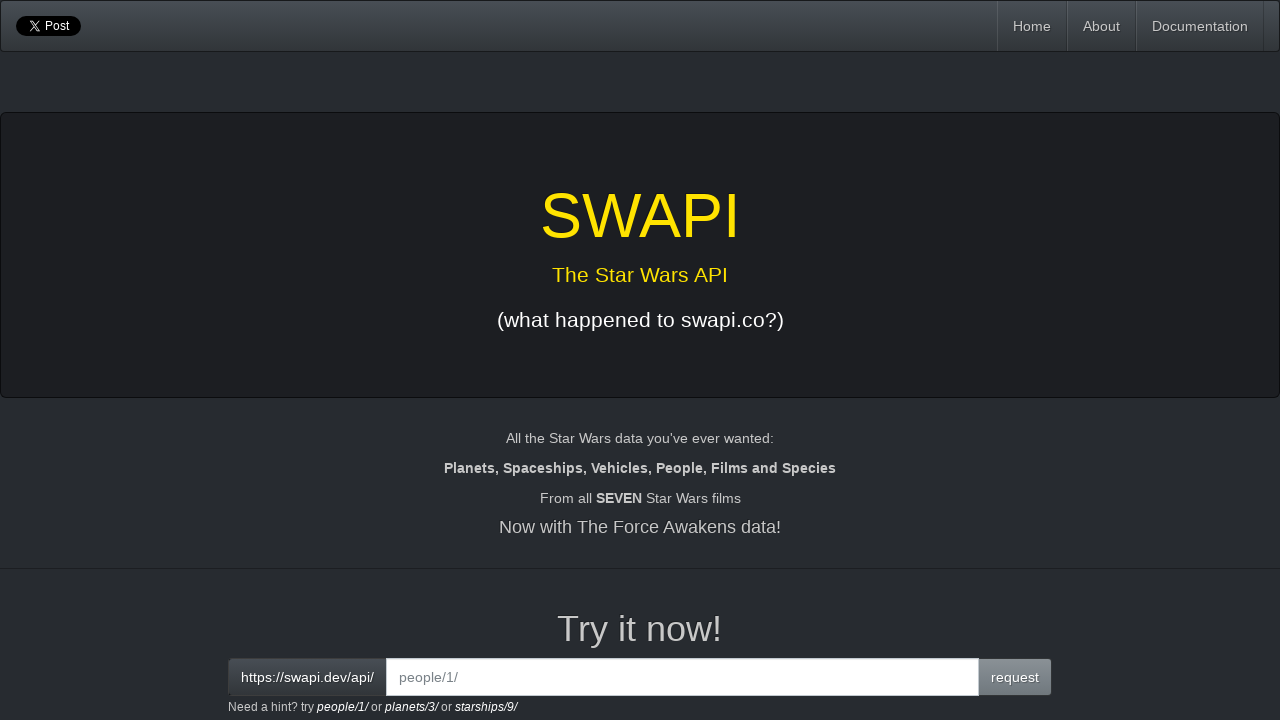

Clicked the primary request button at (1015, 677) on button.btn.btn-primary
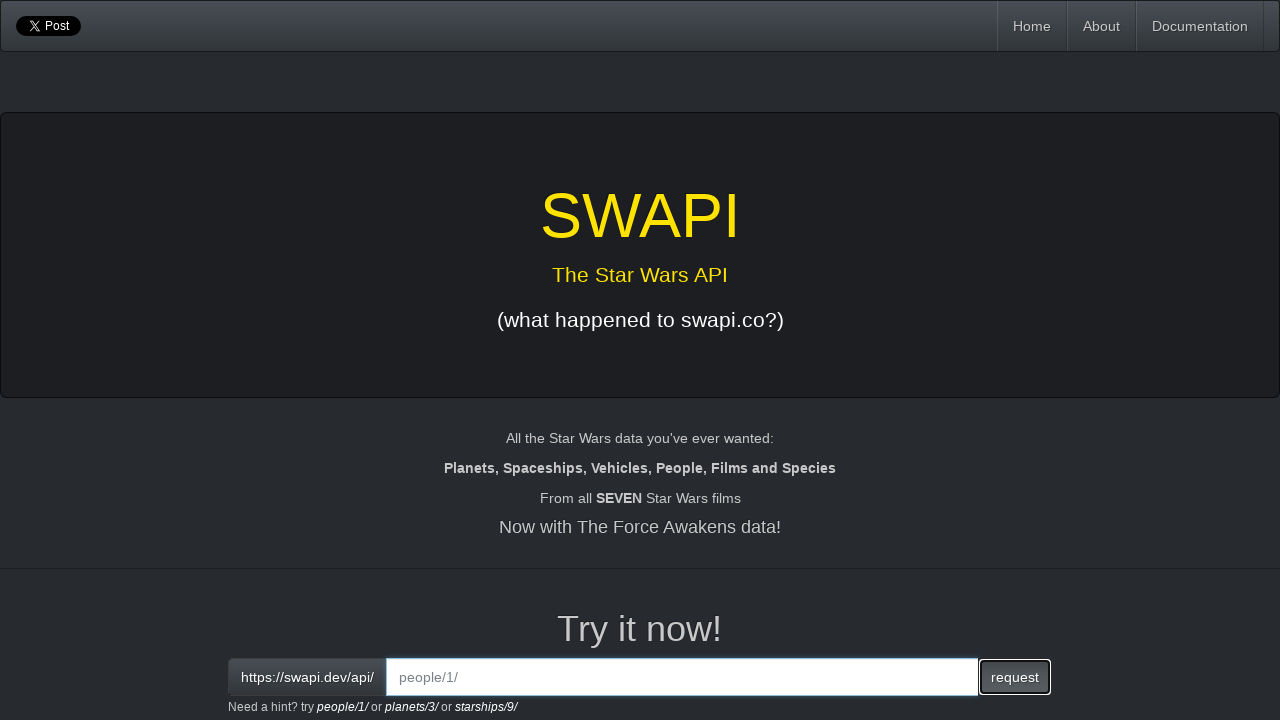

Output section is displayed after submitting blank service URL
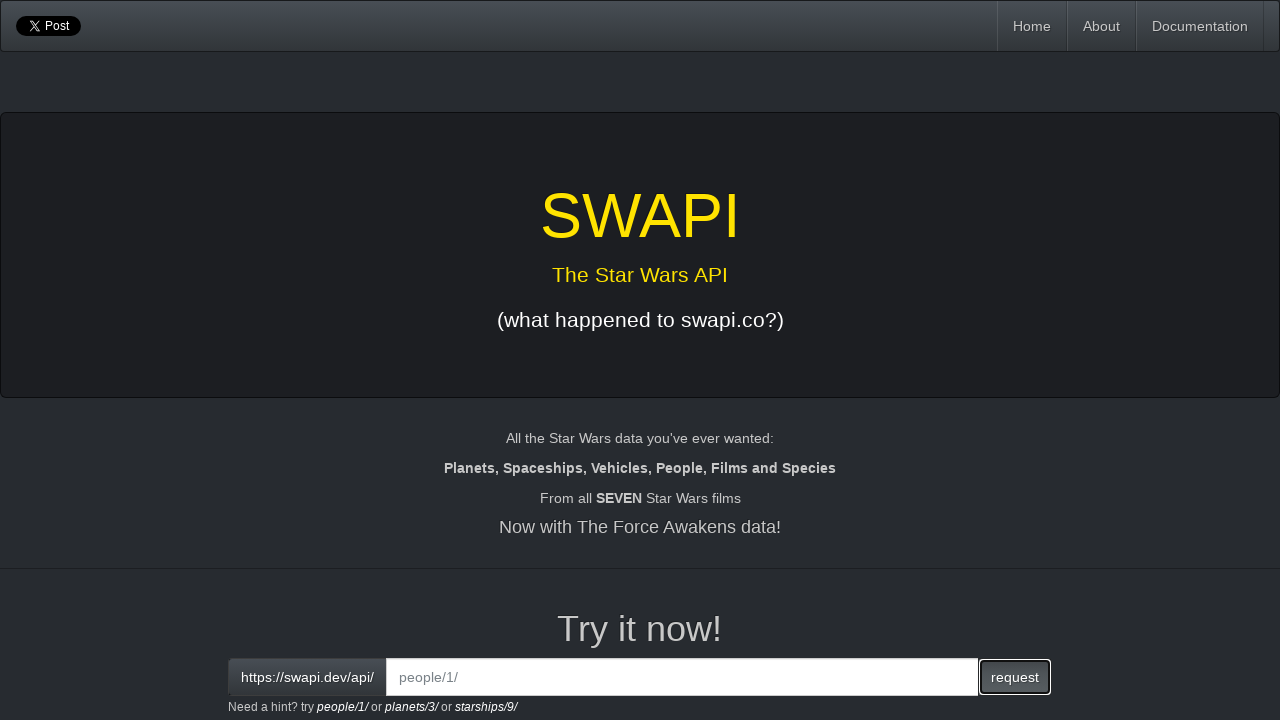

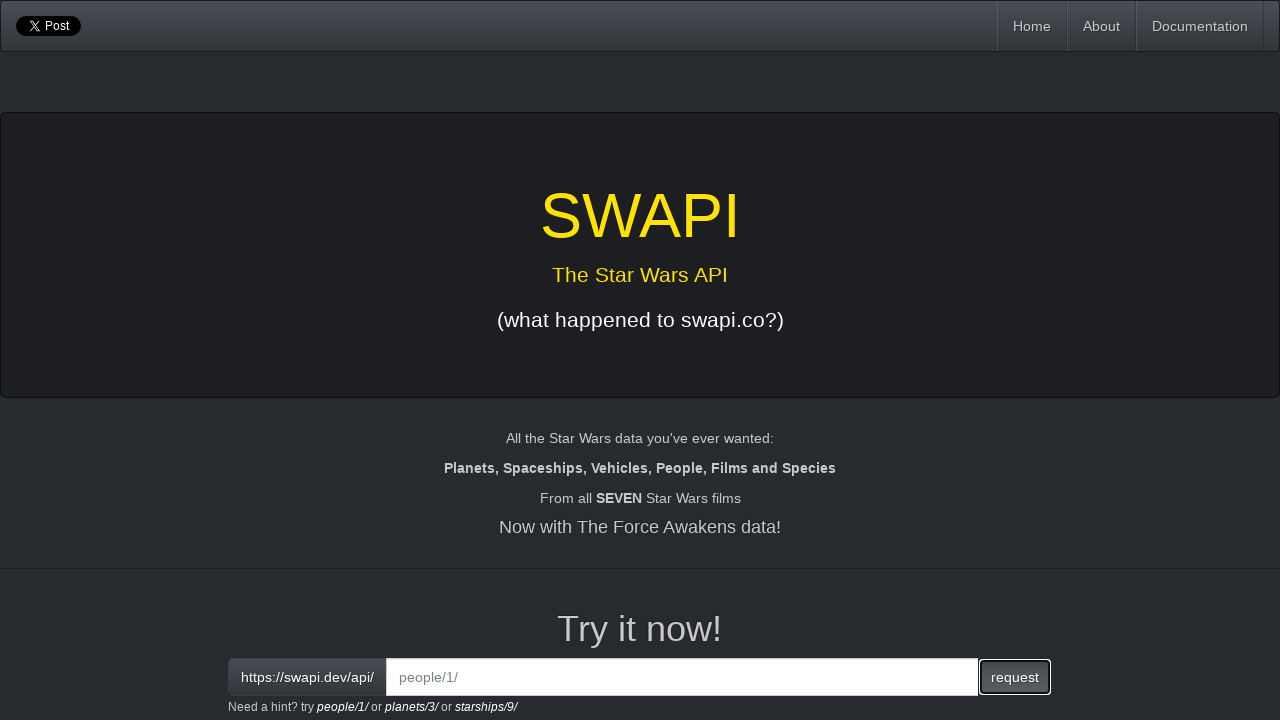